Tests drag and drop functionality by dragging an element and dropping it onto a target droppable area on the jQuery UI demo page

Starting URL: https://jqueryui.com/resources/demos/droppable/default.html

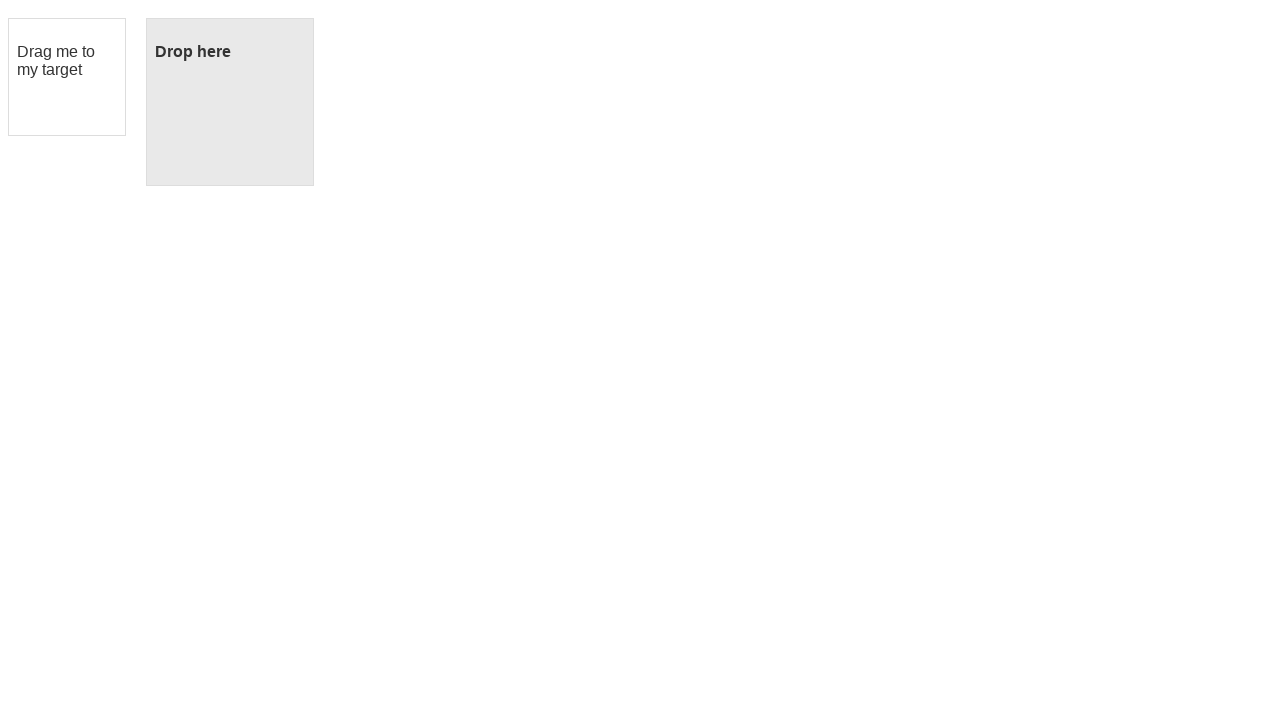

Located the draggable element with ID 'draggable'
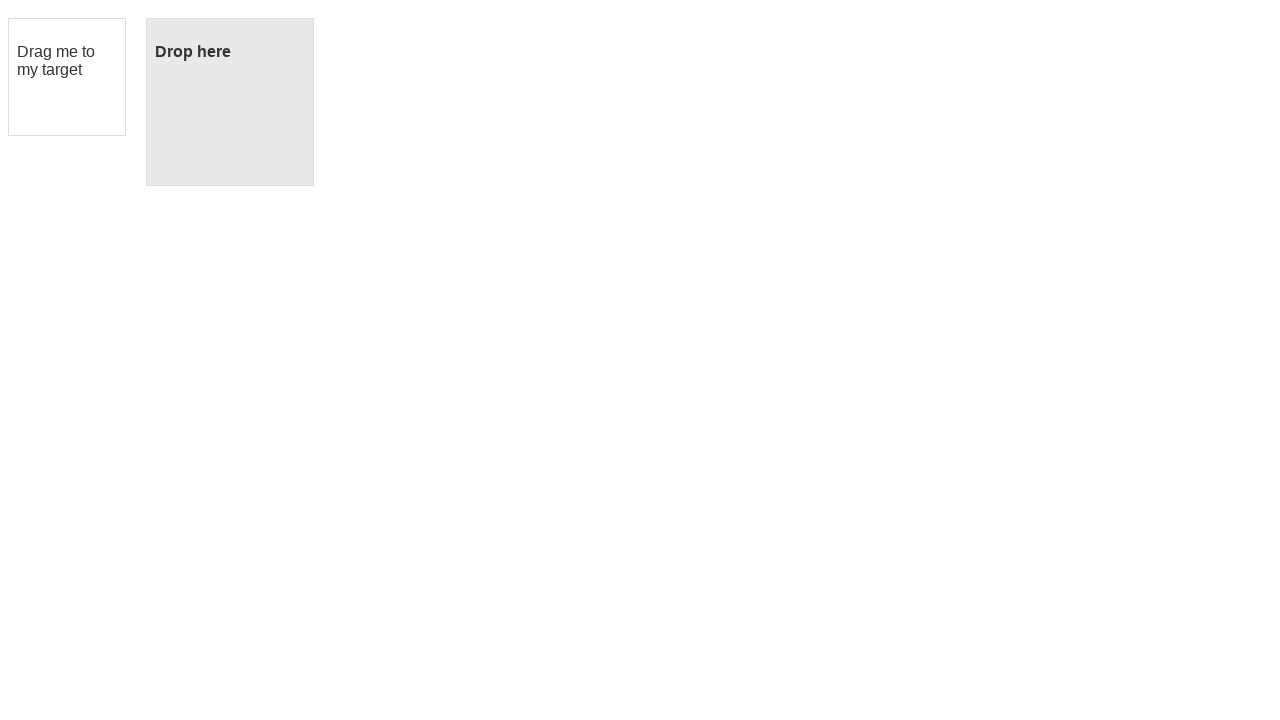

Located the droppable element with ID 'droppable'
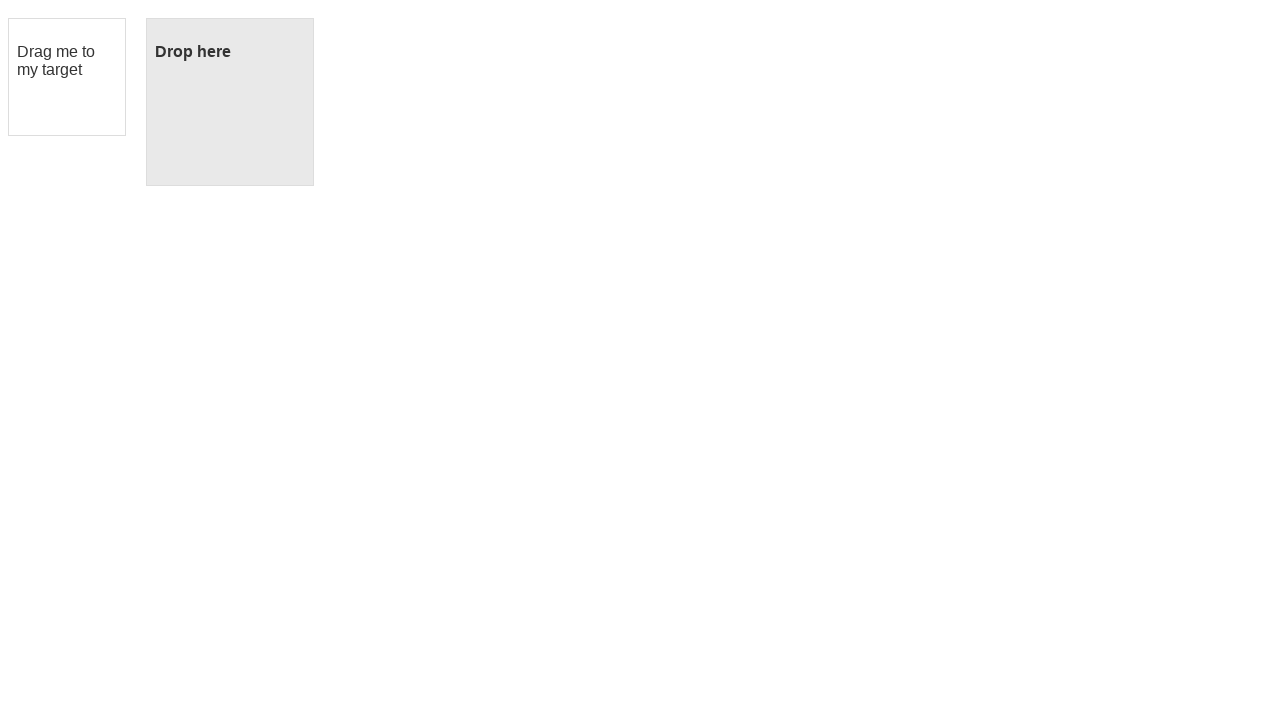

Dragged the draggable element onto the droppable target area at (230, 102)
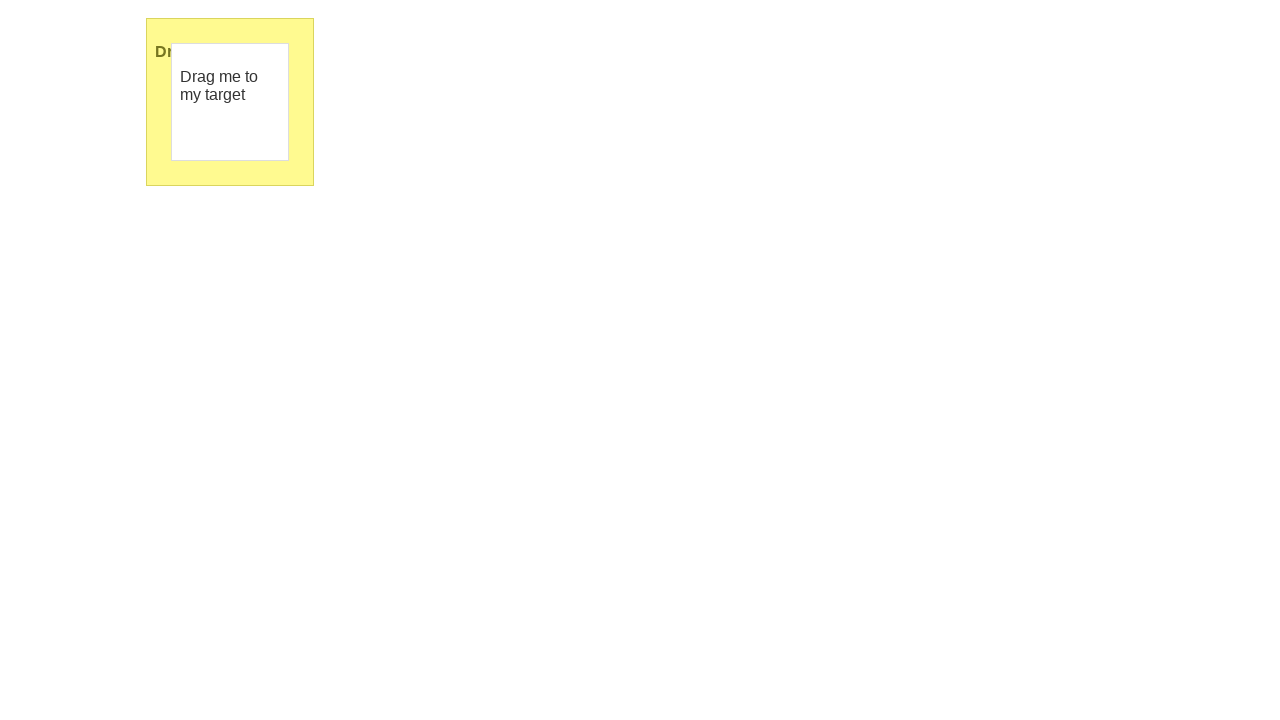

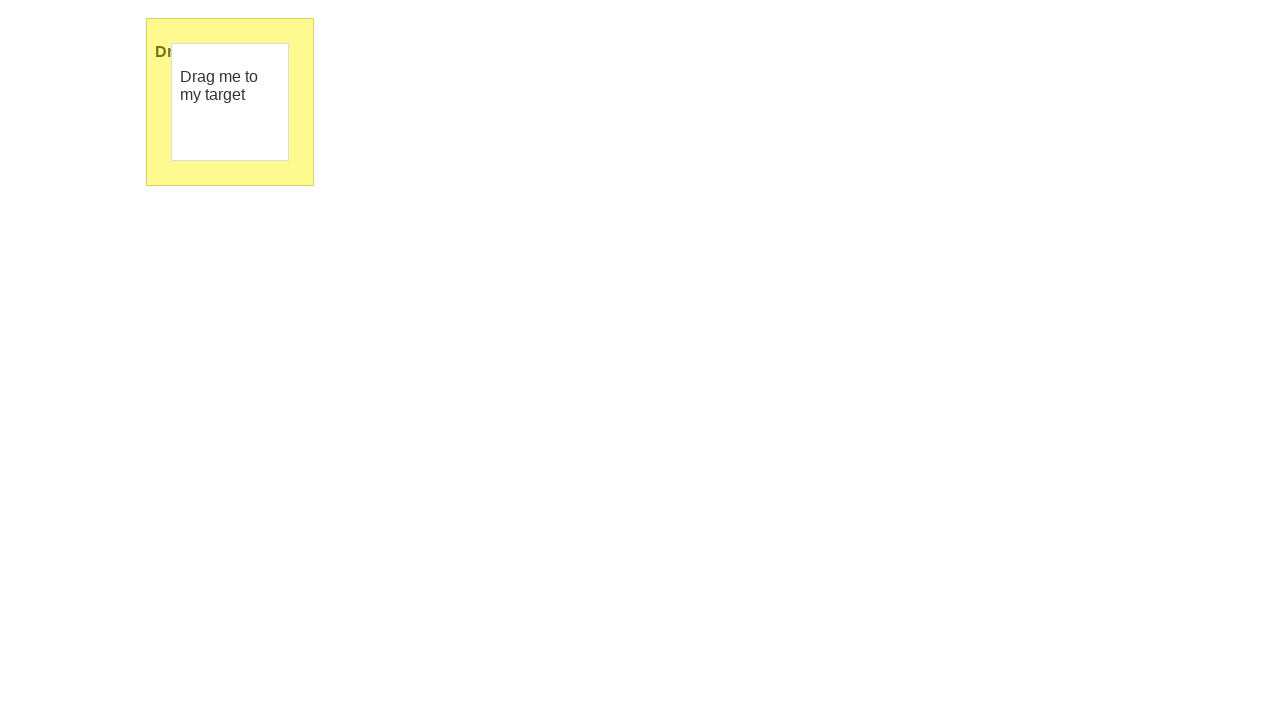